Tests JavaScript alert handling by clicking a button that triggers an alert and accepting it, then verifying the result message.

Starting URL: https://the-internet.herokuapp.com/javascript_alerts

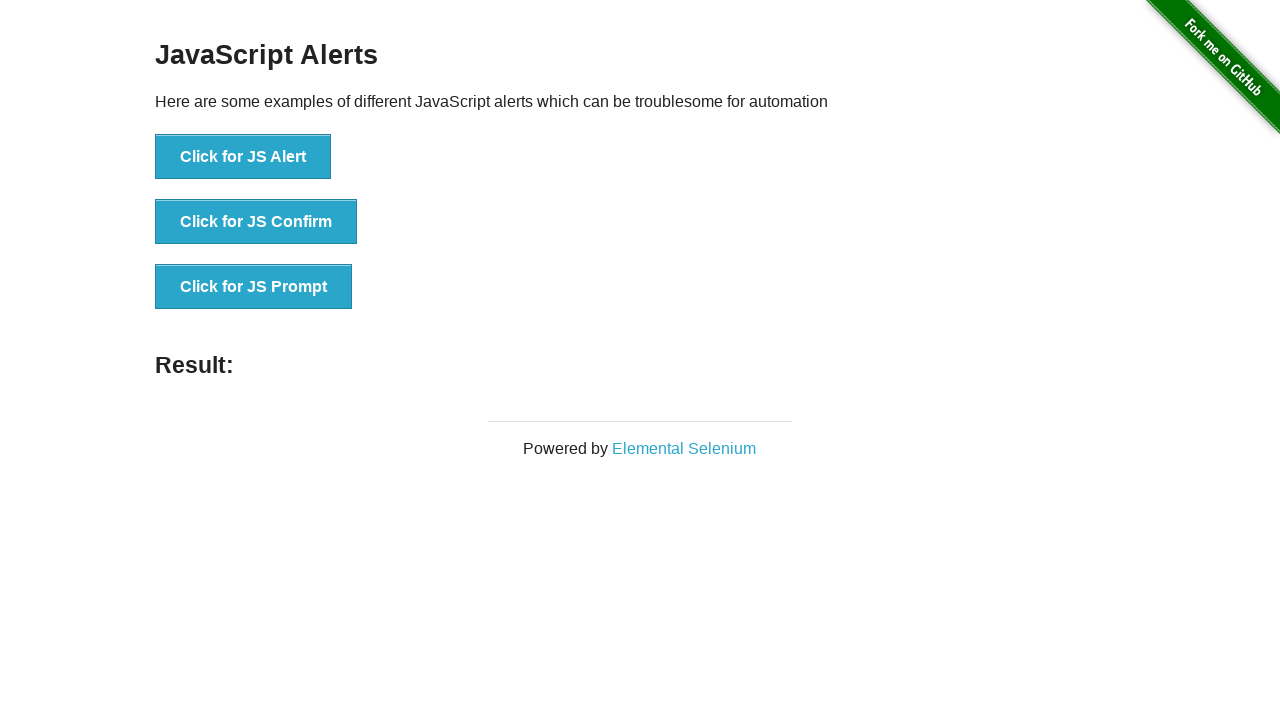

Set up dialog handler to automatically accept alerts
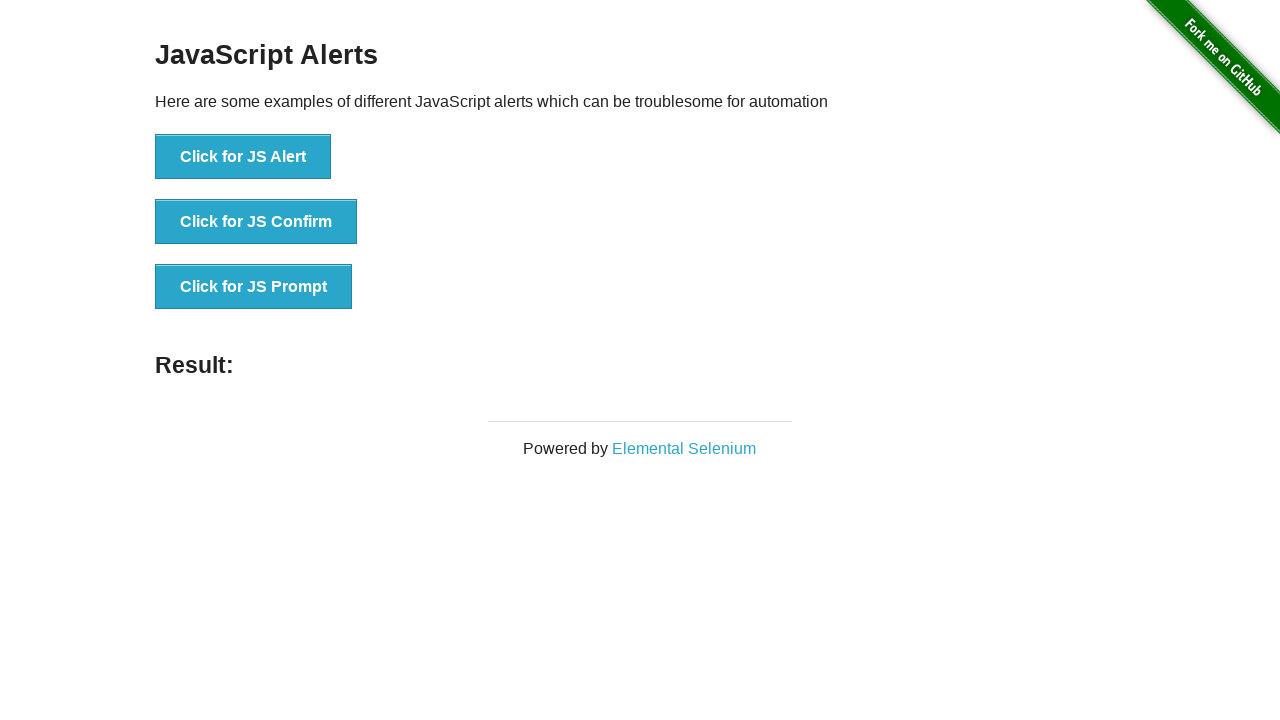

Clicked button to trigger JavaScript alert at (243, 157) on button[onclick='jsAlert()']
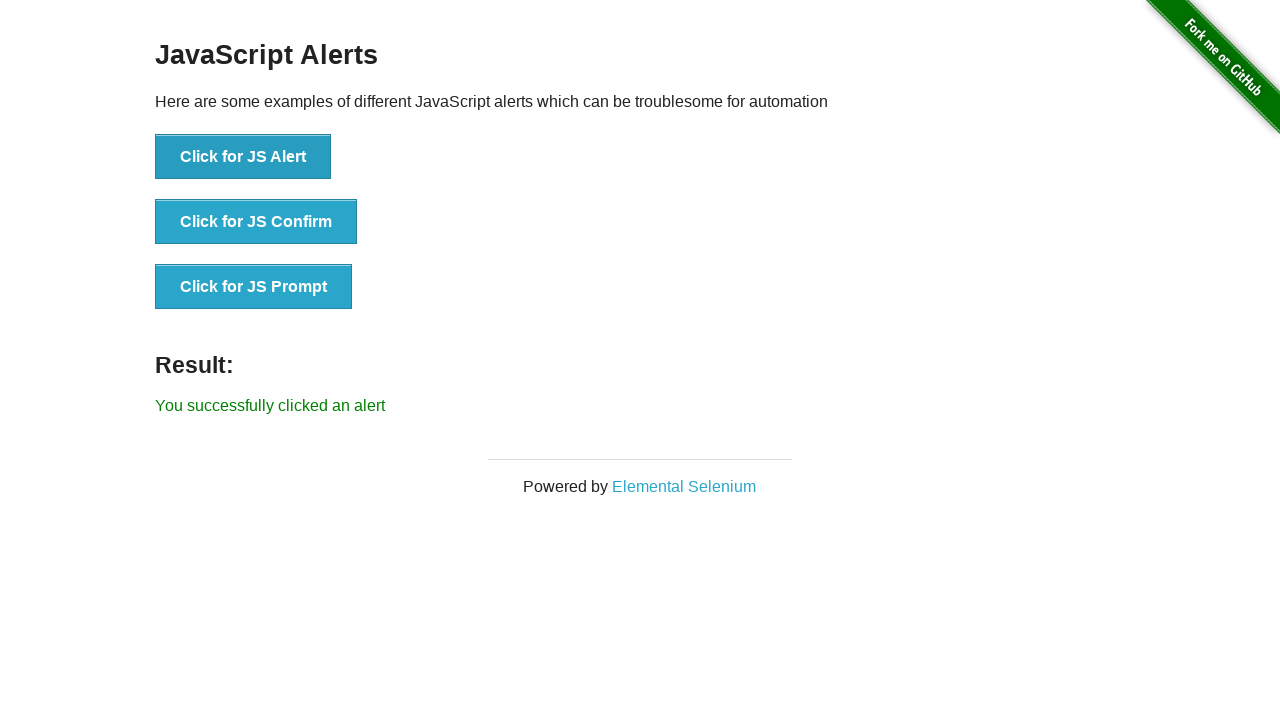

Alert was accepted and result message appeared
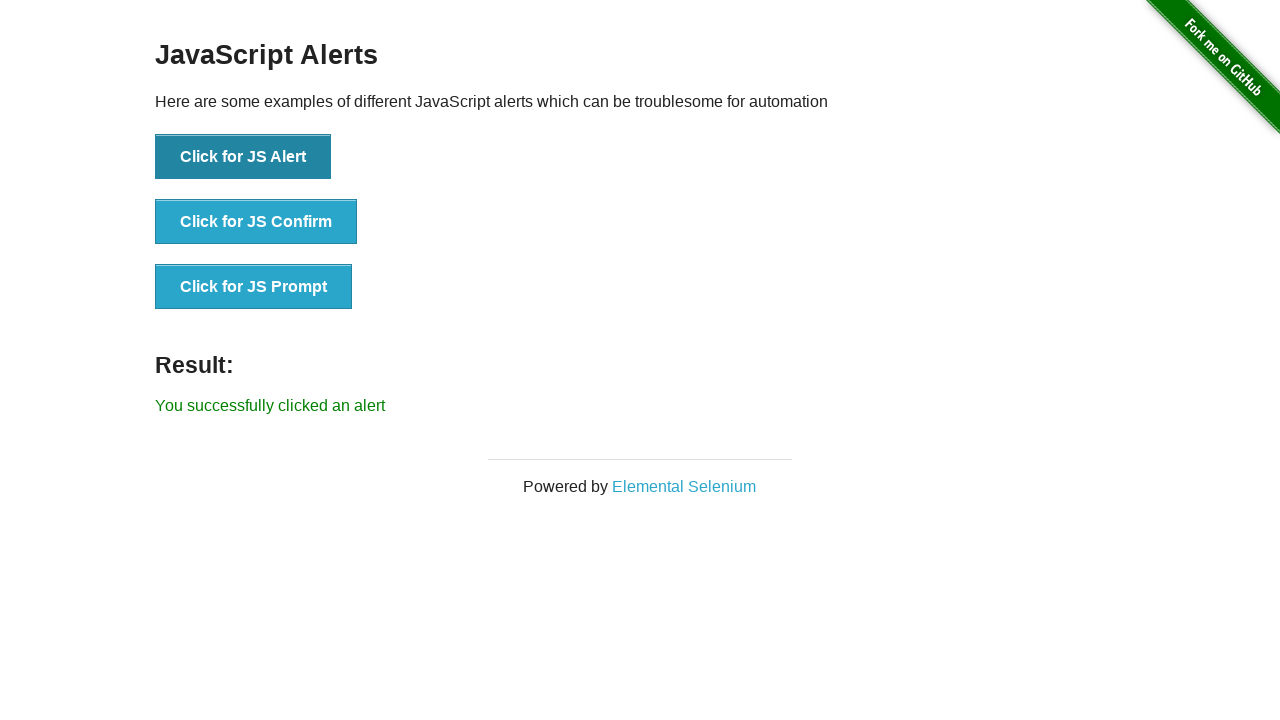

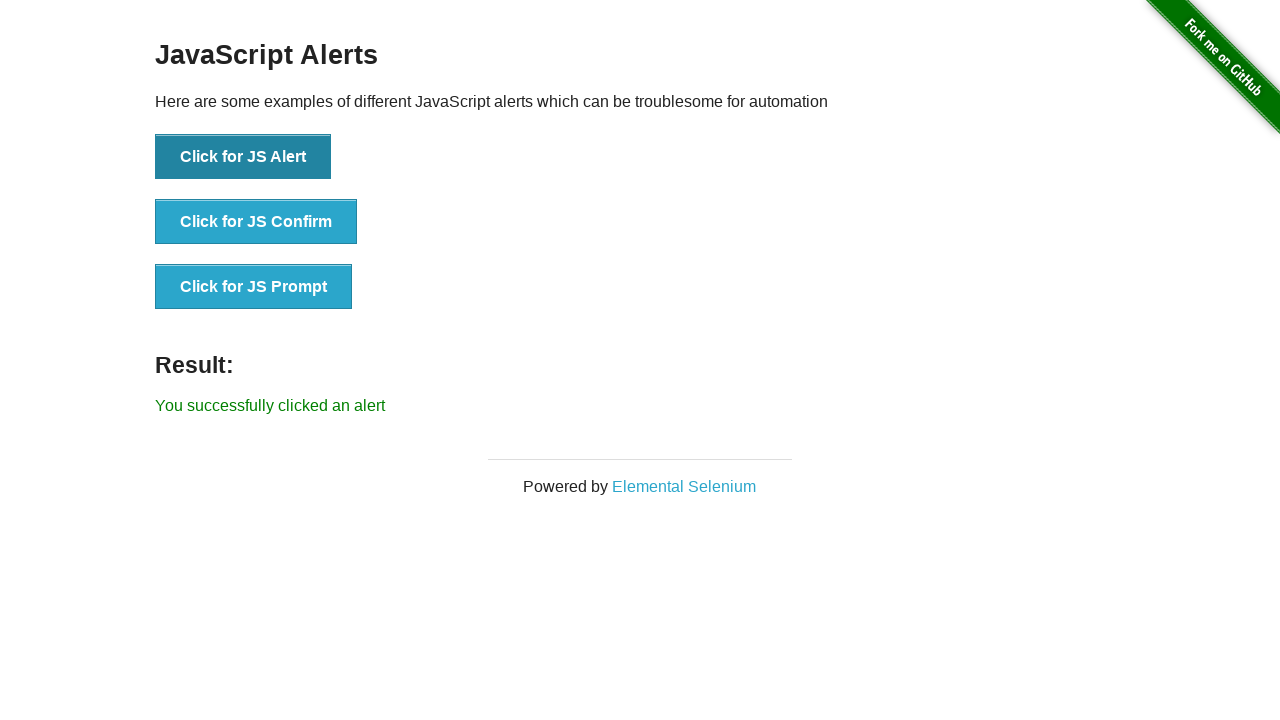